Tests iframe interaction by switching to an iframe and entering text into an input field within it

Starting URL: https://demo.automationtesting.in/Frames.html

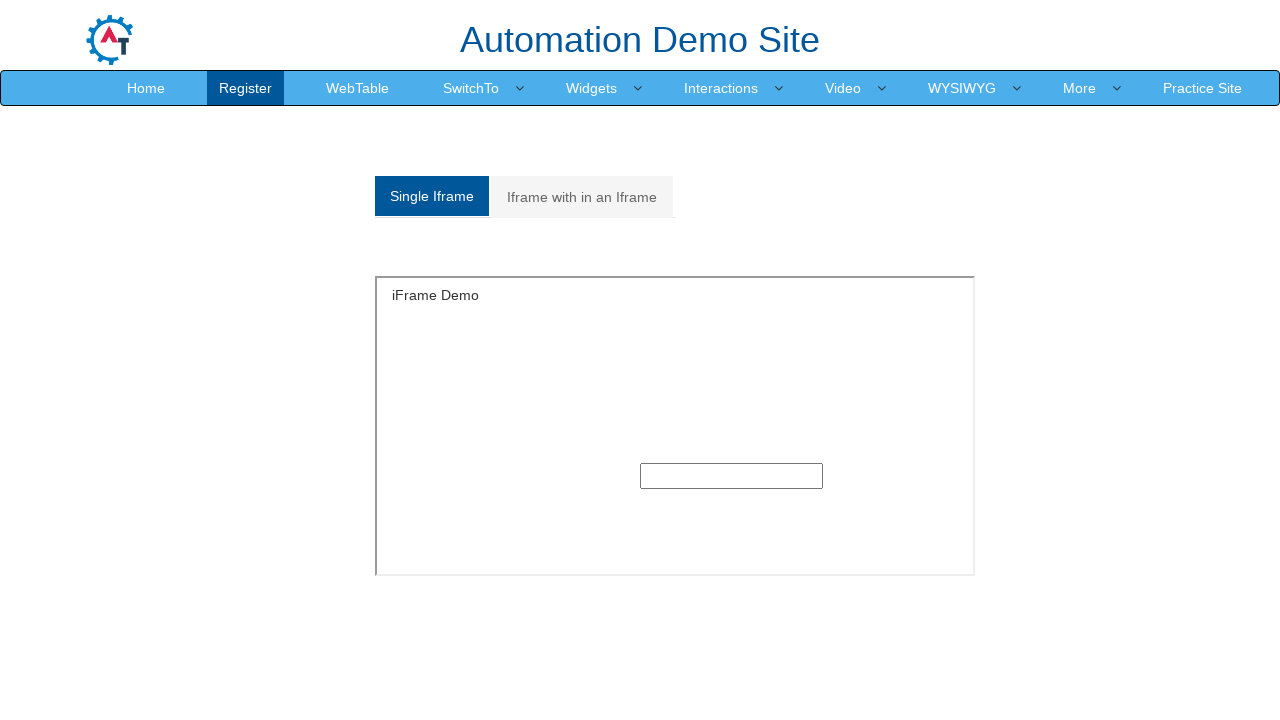

Waited for and located iframe#singleframe
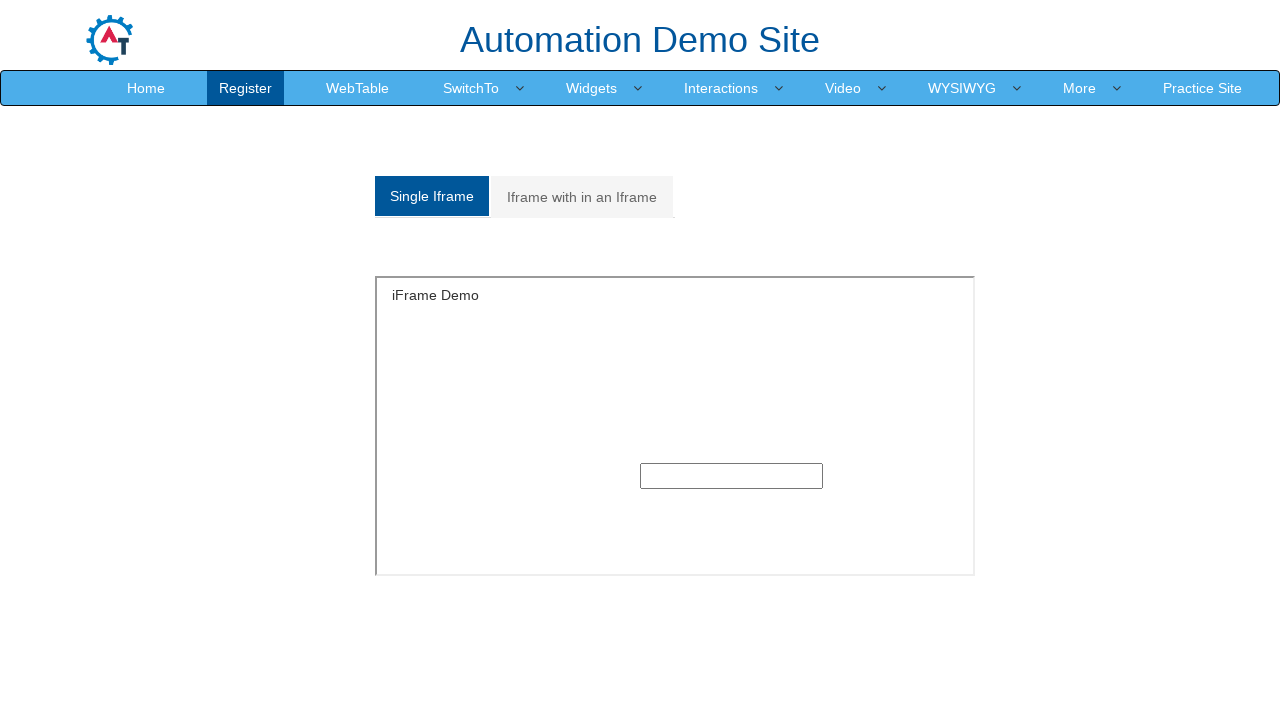

Switched to iframe content frame
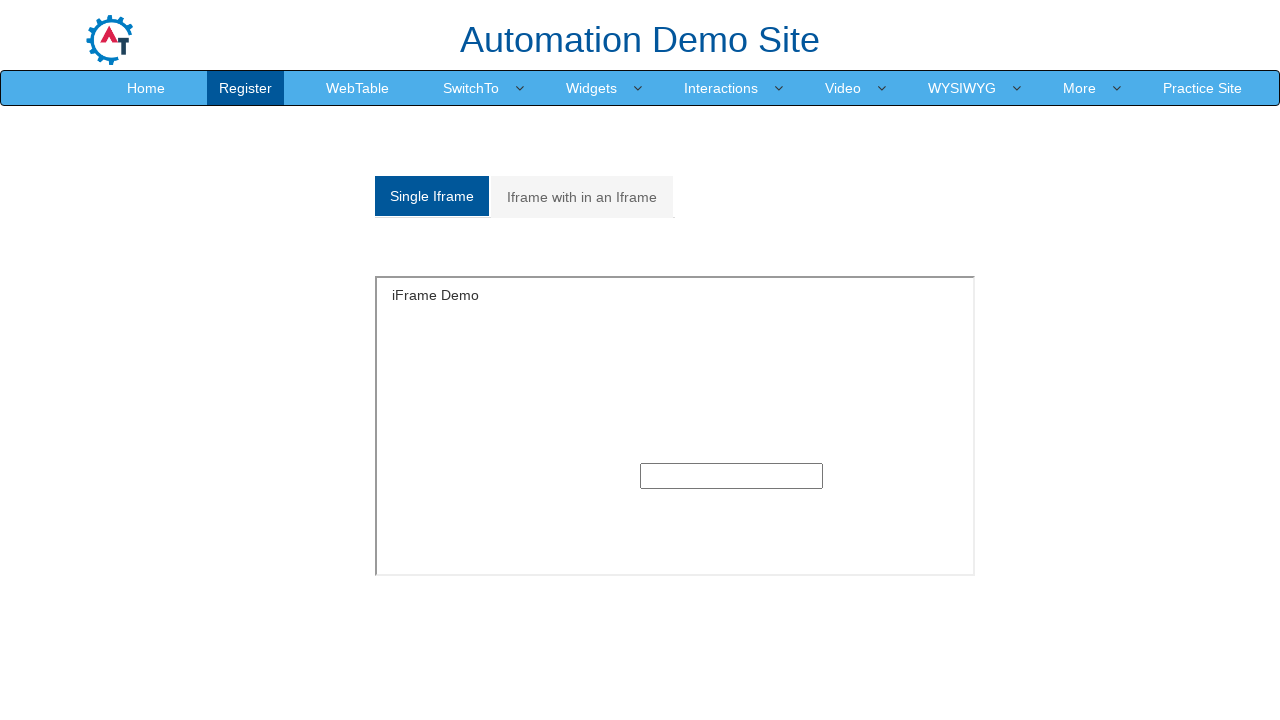

Entered 'happy' into text input field within iframe on input[type='text']:first-of-type
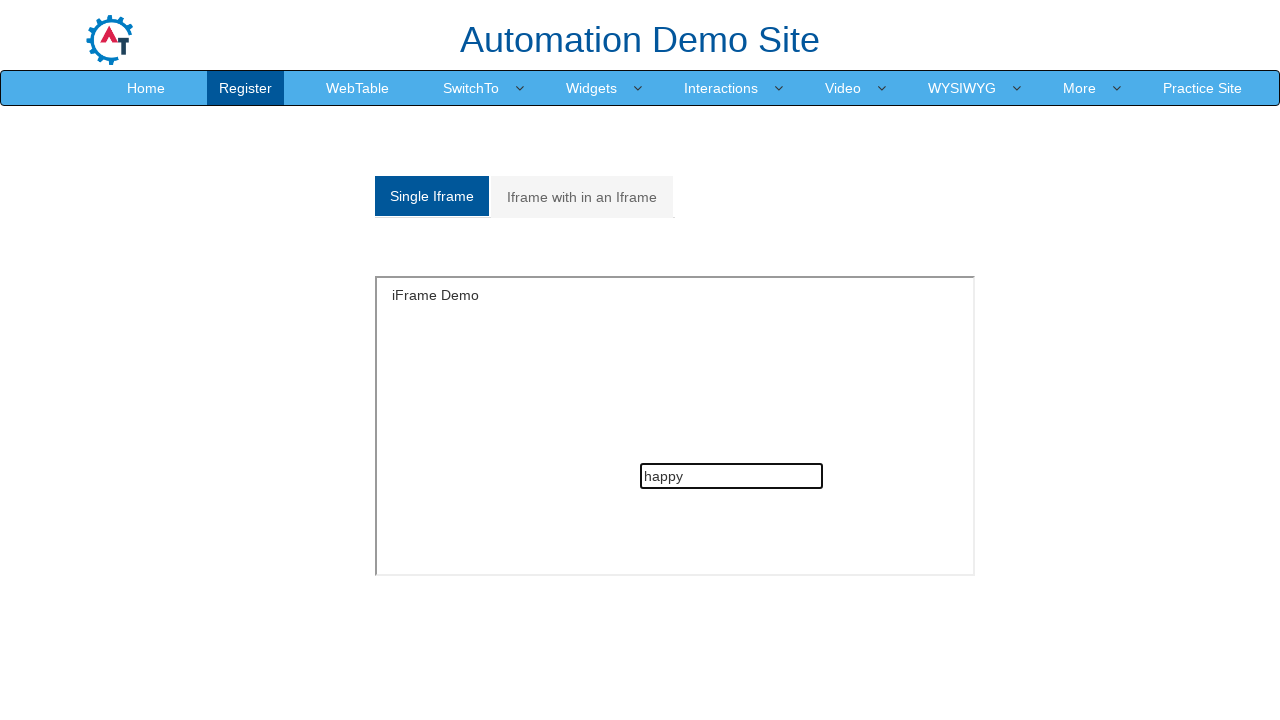

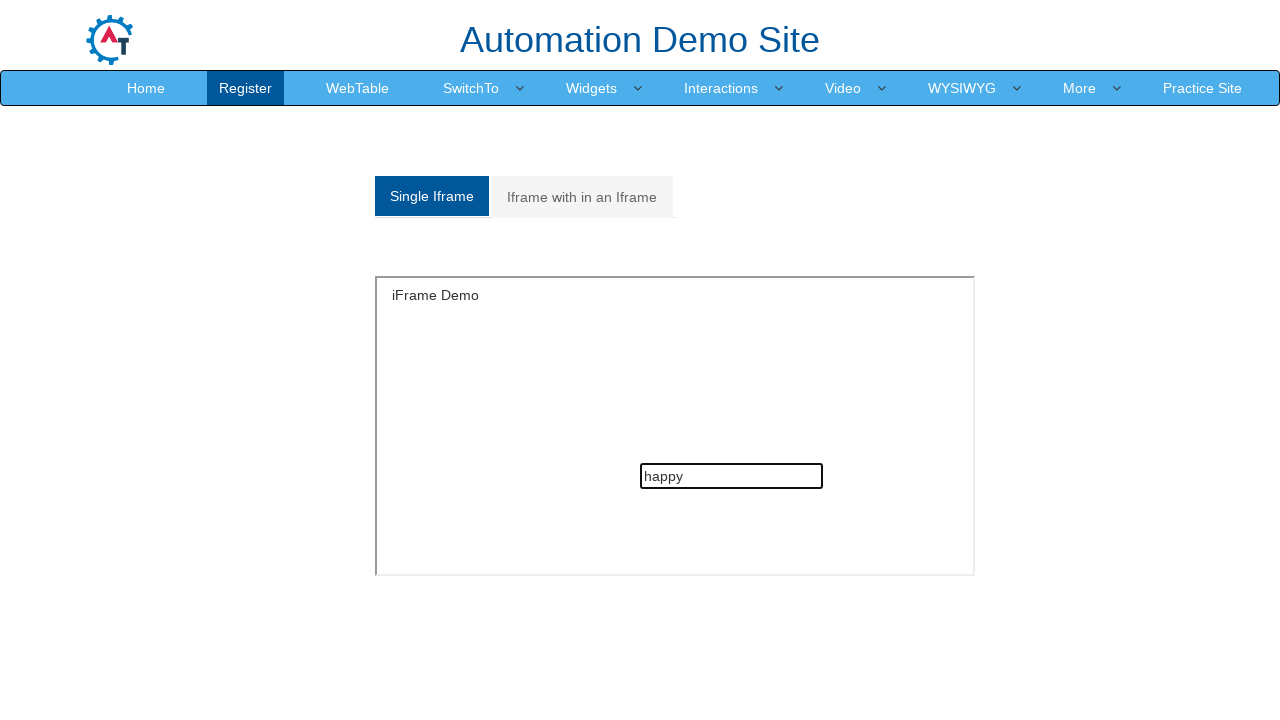